Tests payment form with test card number 5555555555554477, fills cardholder details, submits, and verifies payment status shows "Decline"

Starting URL: https://sandbox.cardpay.com/MI/cardpayment2.html?orderXml=PE9SREVSIFdBTExFVF9JRD0nODI5OScgT1JERVJfTlVNQkVSPSc0NTgyMTEnIEFNT1VOVD0nMjkxLjg2JyBDVVJSRU5DWT0nRVVSJyAgRU1BSUw9J2N1c3RvbWVyQGV4YW1wbGUuY29tJz4KPEFERFJFU1MgQ09VTlRSWT0nVVNBJyBTVEFURT0nTlknIFpJUD0nMTAwMDEnIENJVFk9J05ZJyBTVFJFRVQ9JzY3NyBTVFJFRVQnIFBIT05FPSc4NzY5OTA5MCcgVFlQRT0nQklMTElORycvPgo8L09SREVSPg==&sha512=998150a2b27484b776a1628bfe7505a9cb430f276dfa35b14315c1c8f03381a90490f6608f0dcff789273e05926cd782e1bb941418a9673f43c47595aa7b8b0d

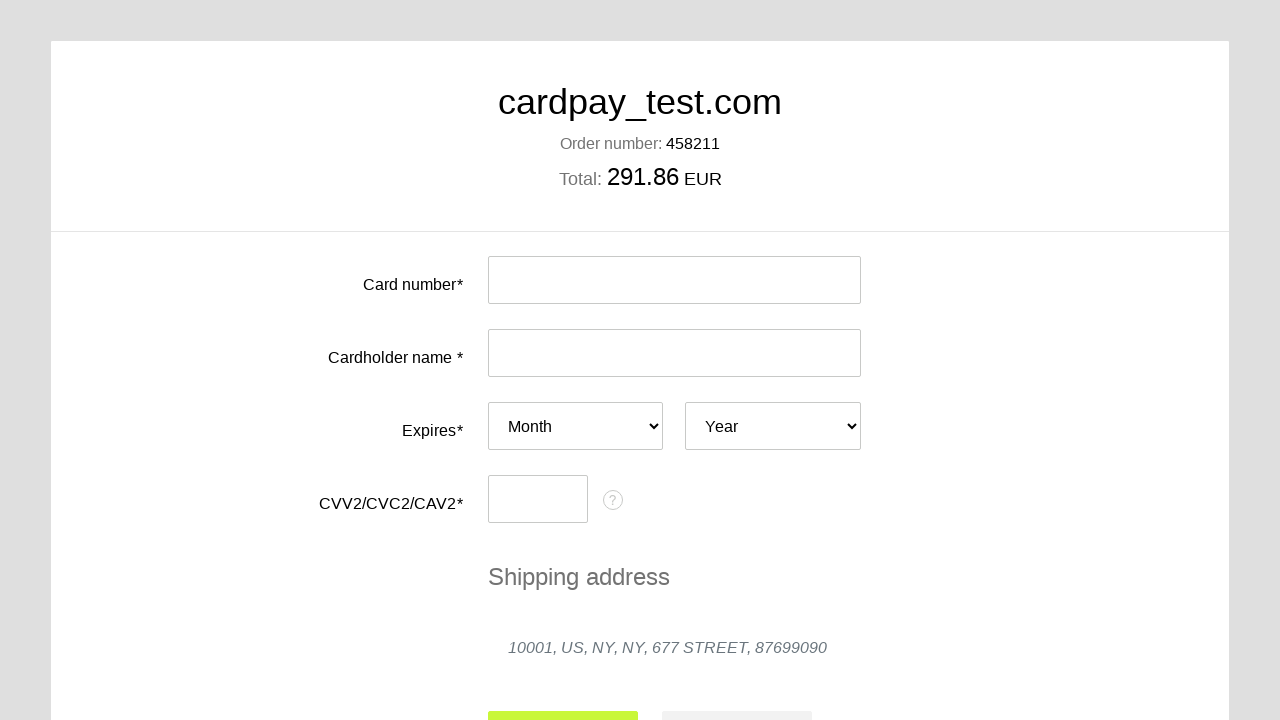

Clicked card number input field at (674, 280) on #input-card-number
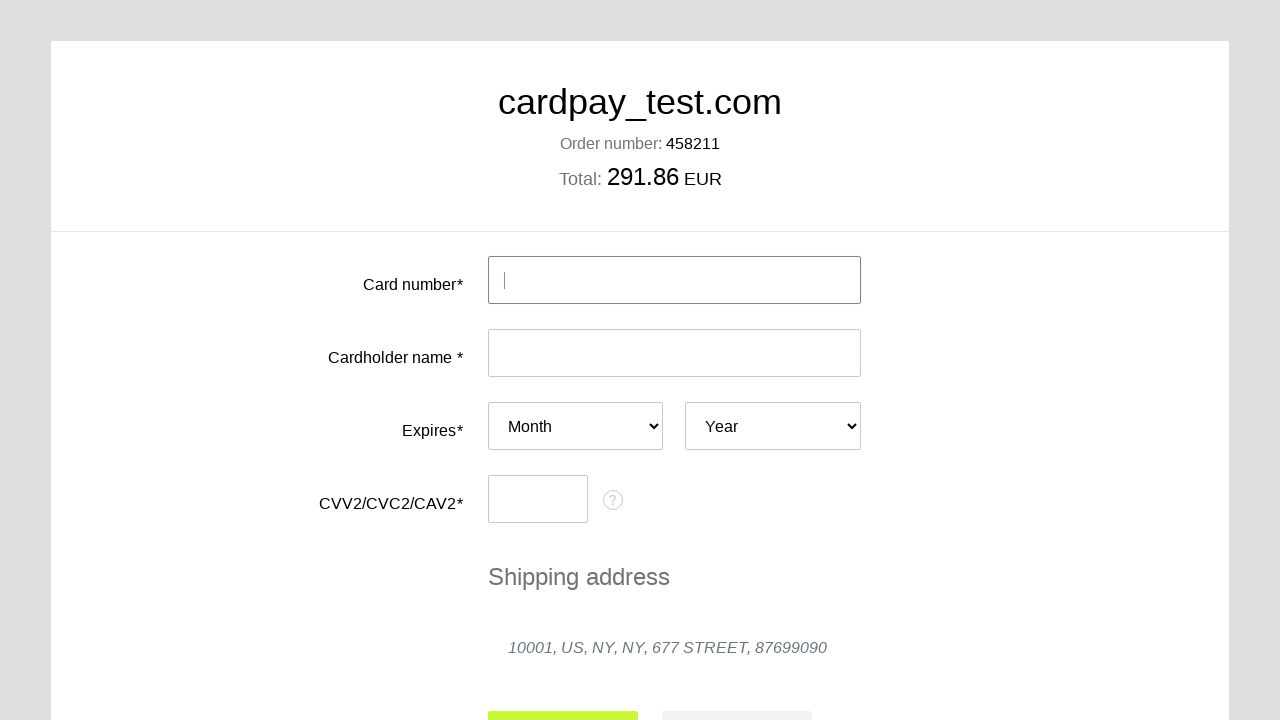

Filled card number with test card 5555555555554477 on #input-card-number
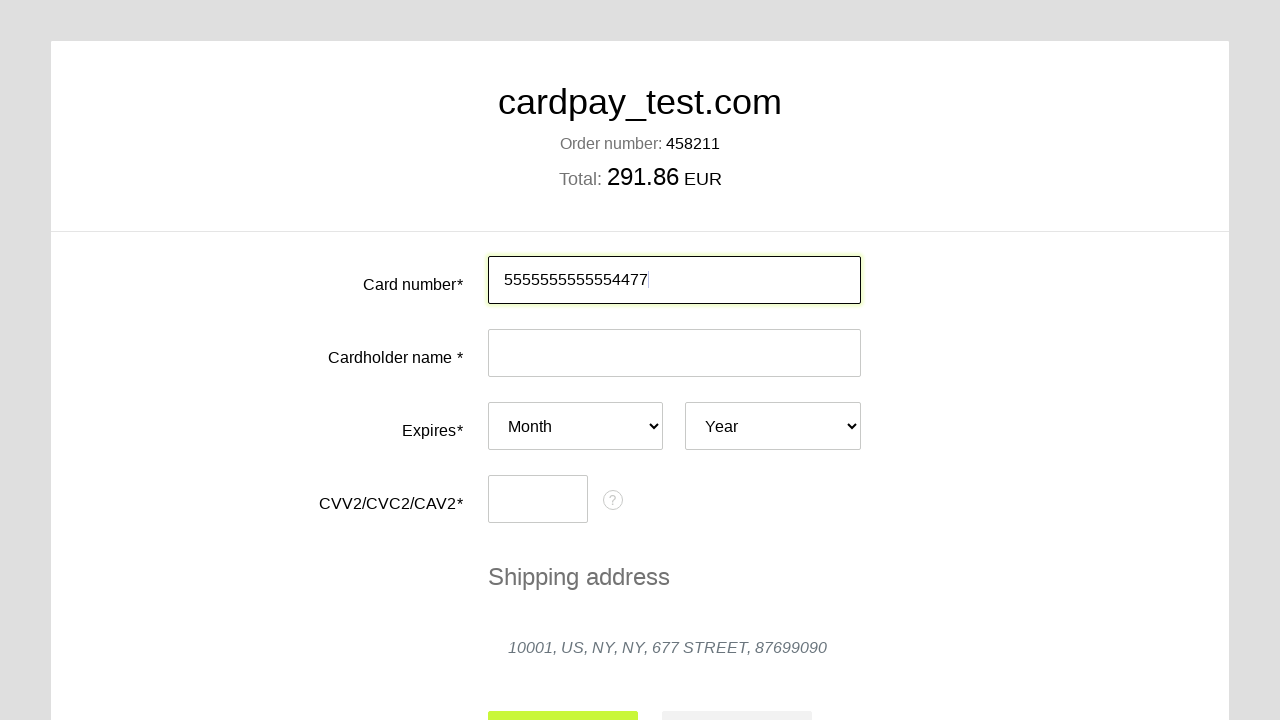

Clicked cardholder name input field at (674, 353) on #input-card-holder
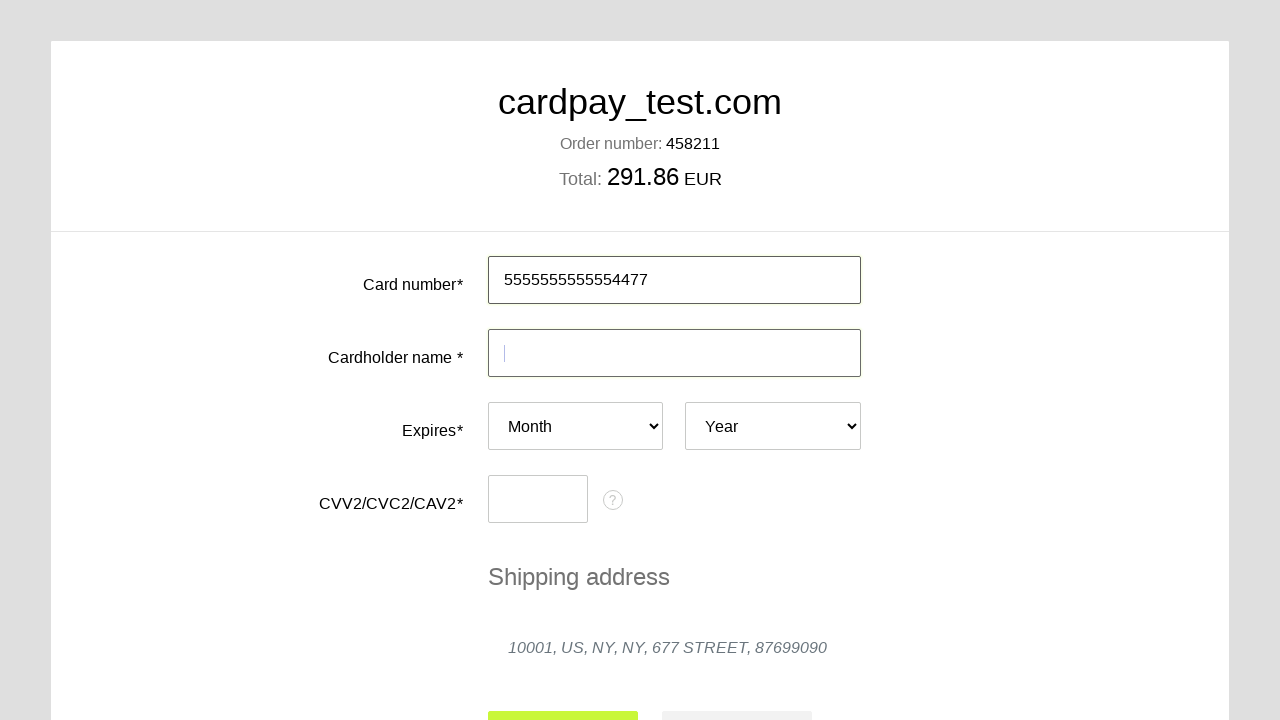

Filled cardholder name with 'Oleg' on #input-card-holder
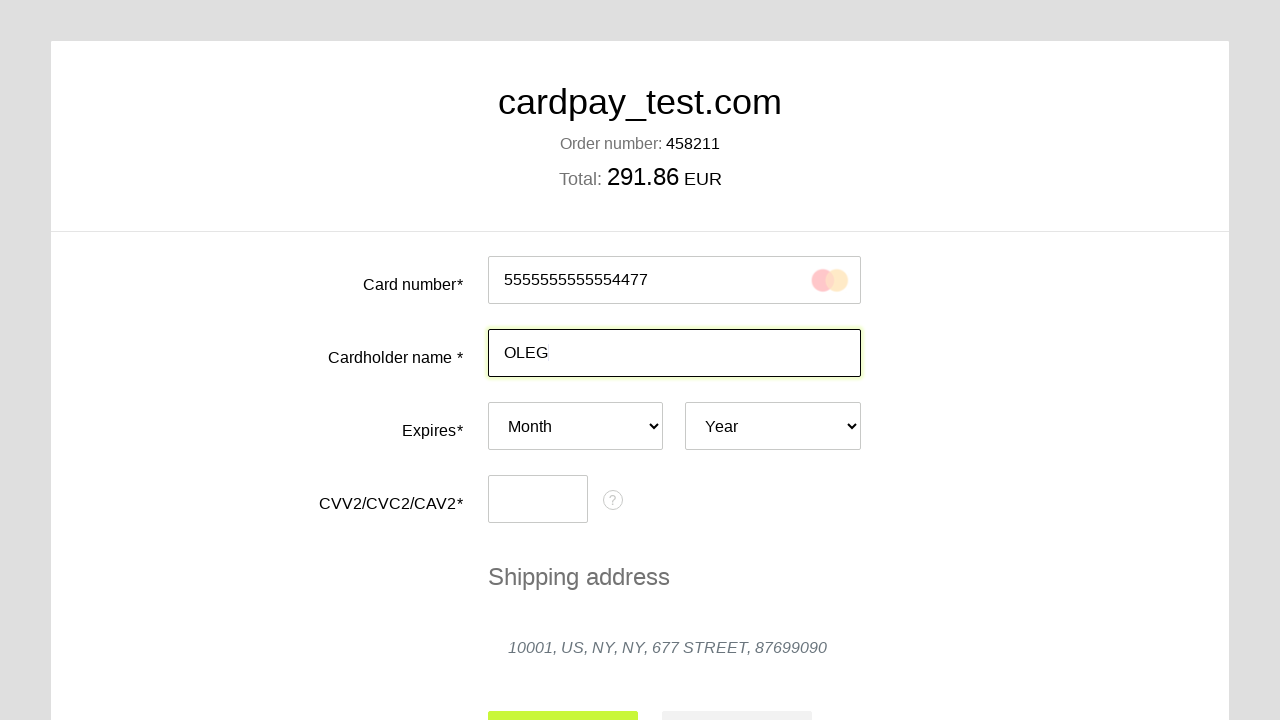

Clicked expiry month dropdown at (576, 426) on #card-expires-month
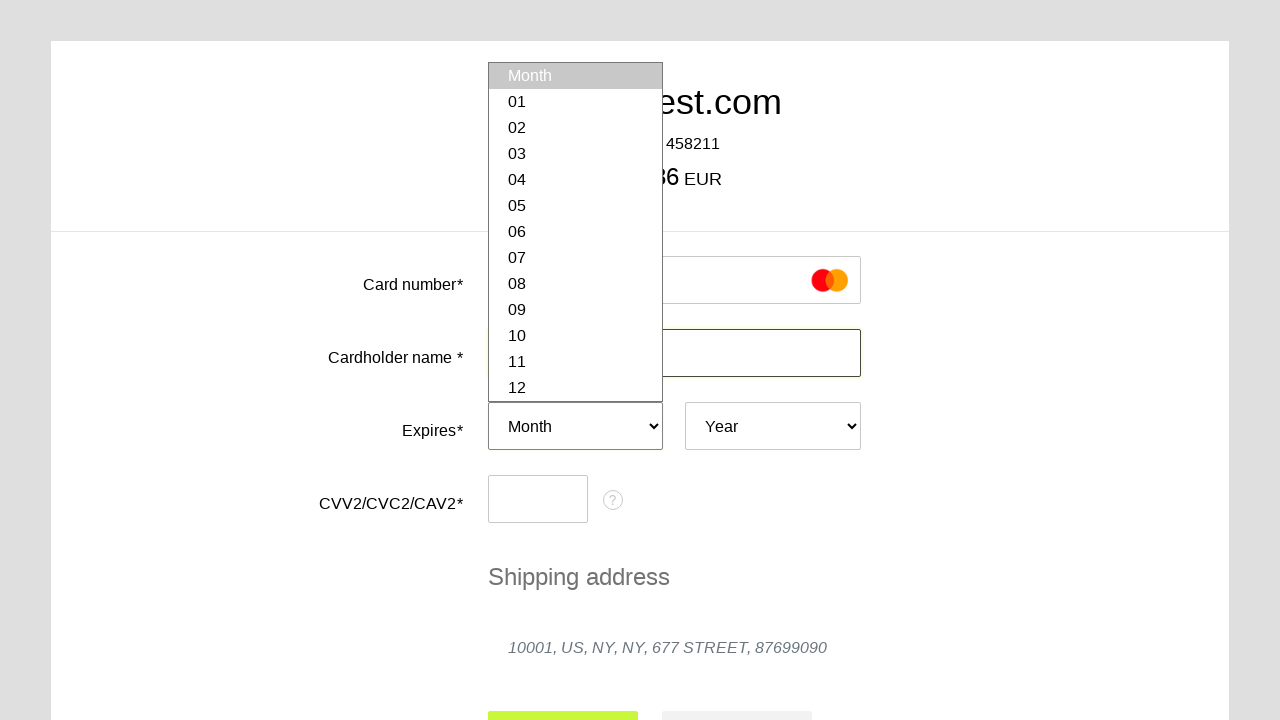

Selected expiry month 04 on #card-expires-month
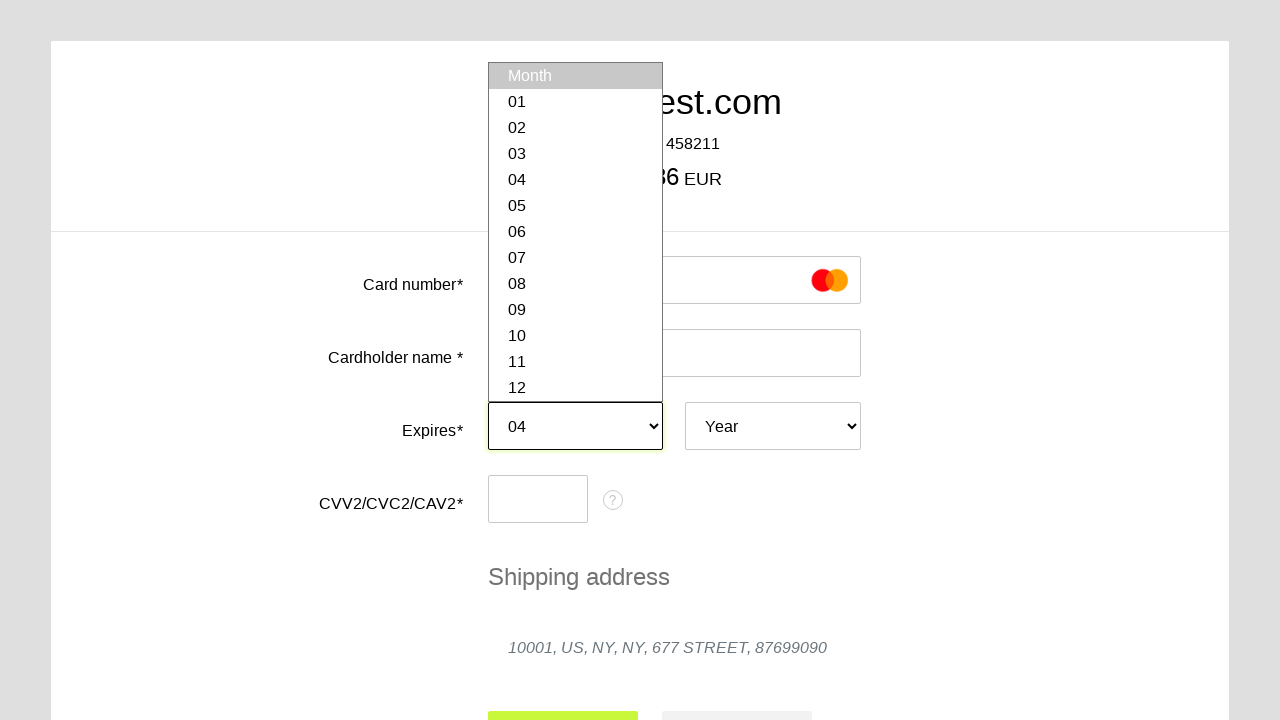

Clicked expiry year dropdown at (773, 426) on #card-expires-year
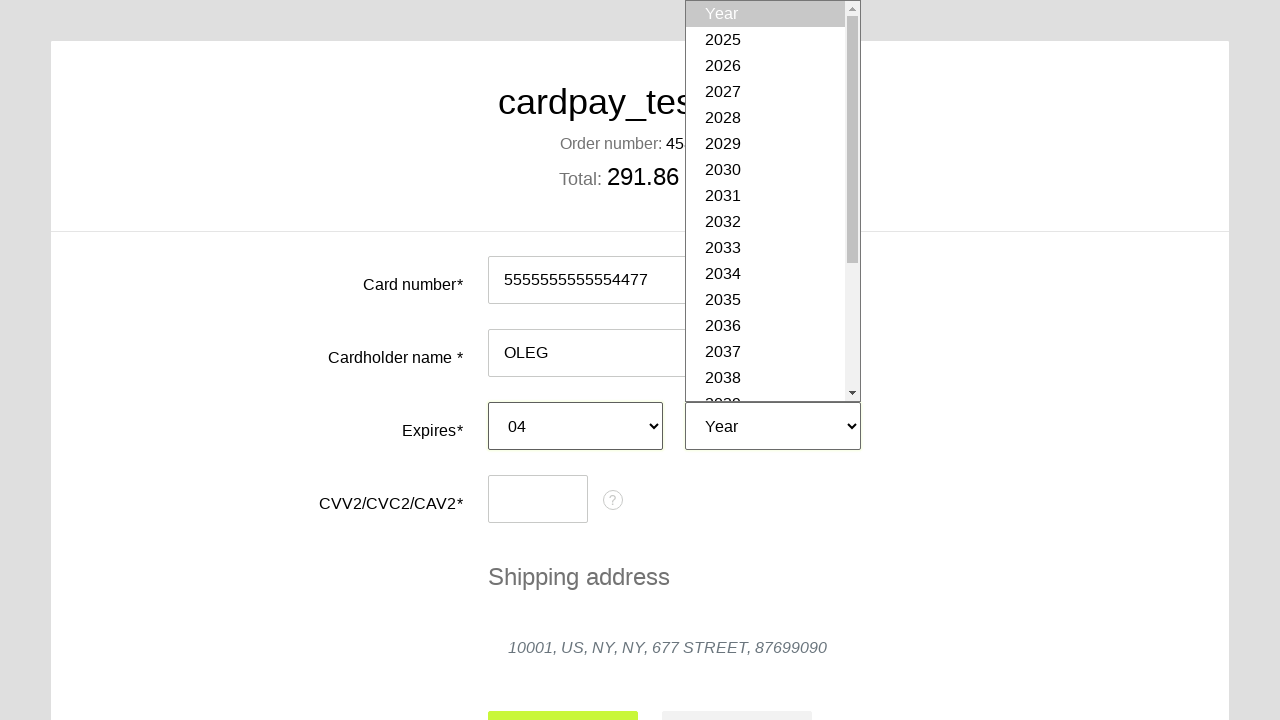

Selected expiry year 2037 on #card-expires-year
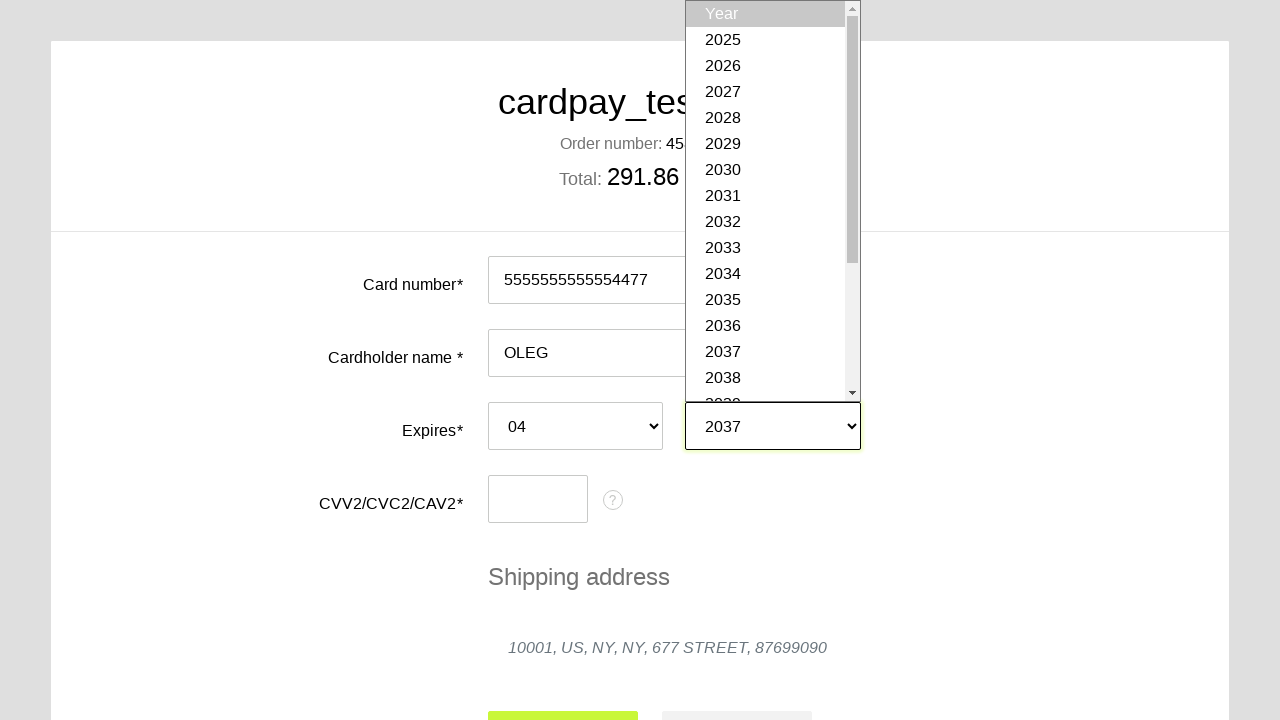

Clicked CVC input field at (538, 499) on #input-card-cvc
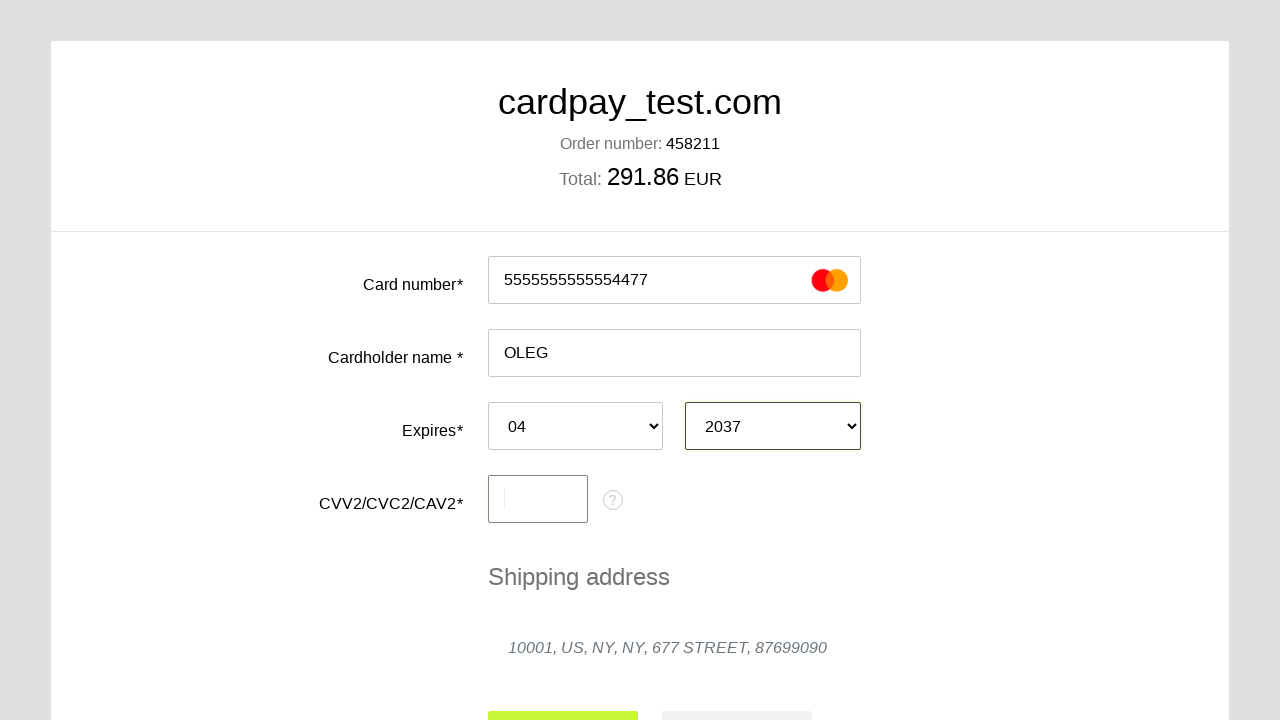

Filled CVC with '123' on #input-card-cvc
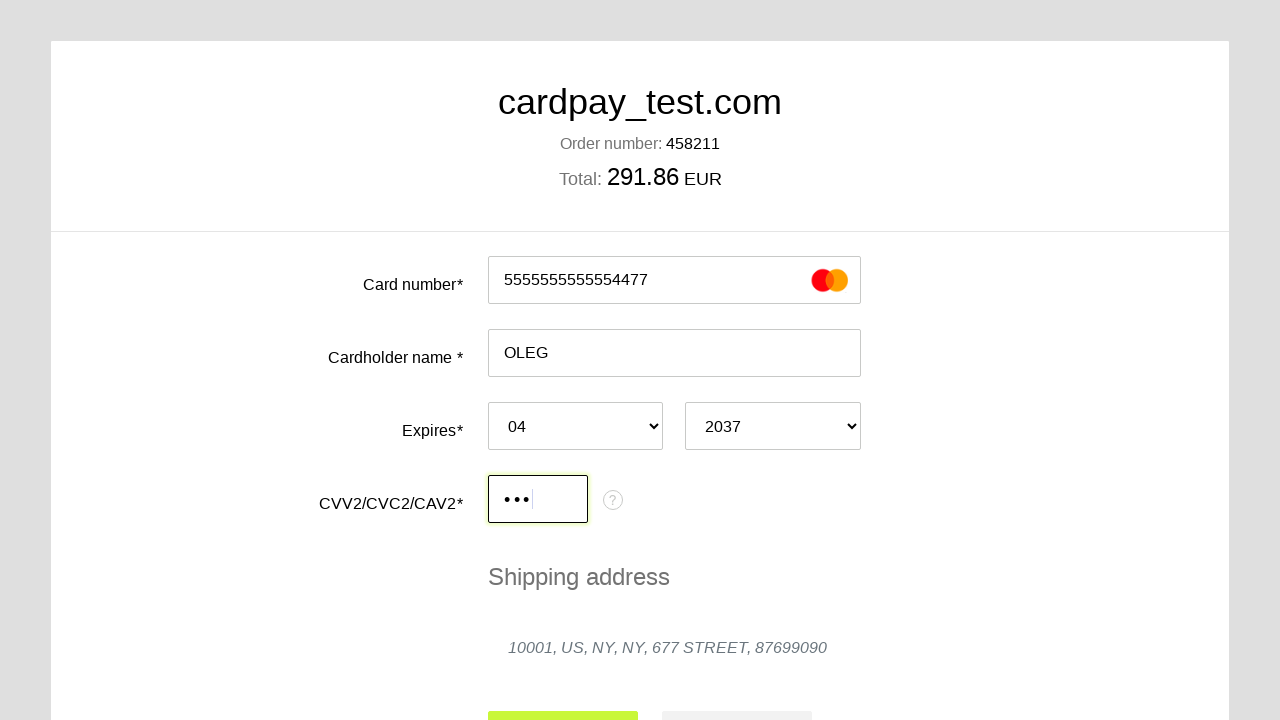

Clicked submit button to process payment at (563, 696) on #action-submit
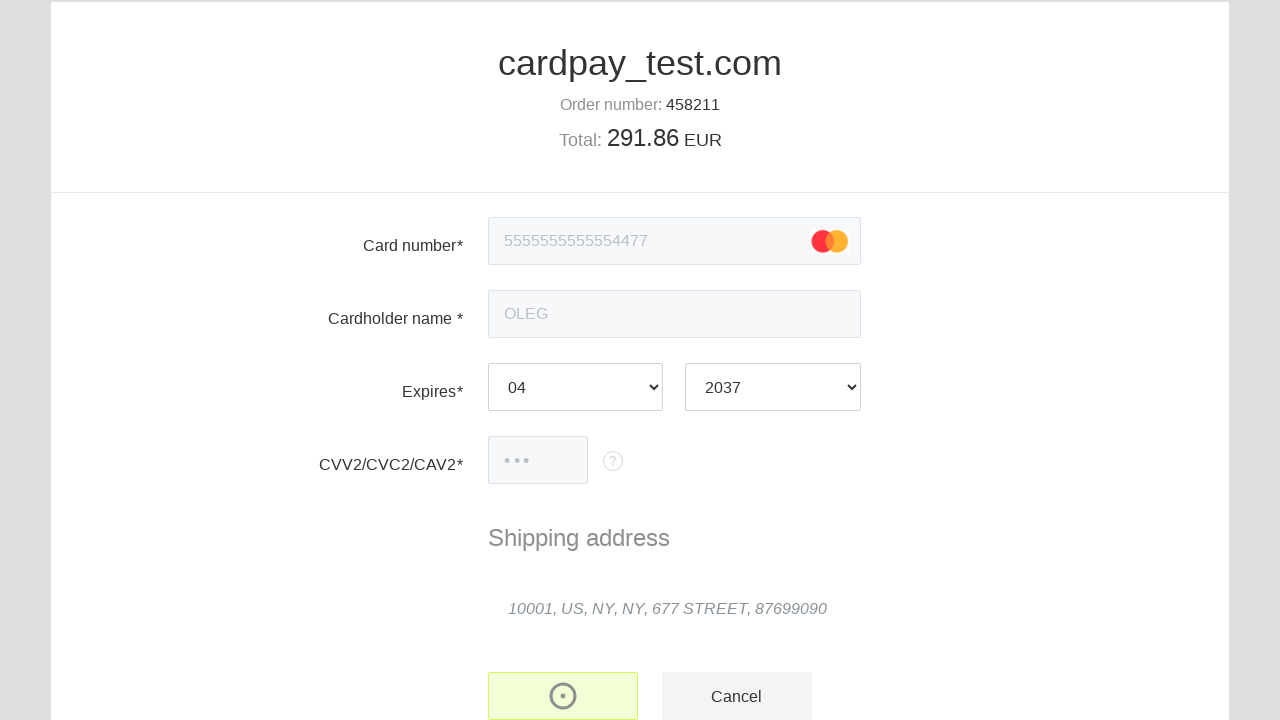

Payment status title appeared - verifying decline status
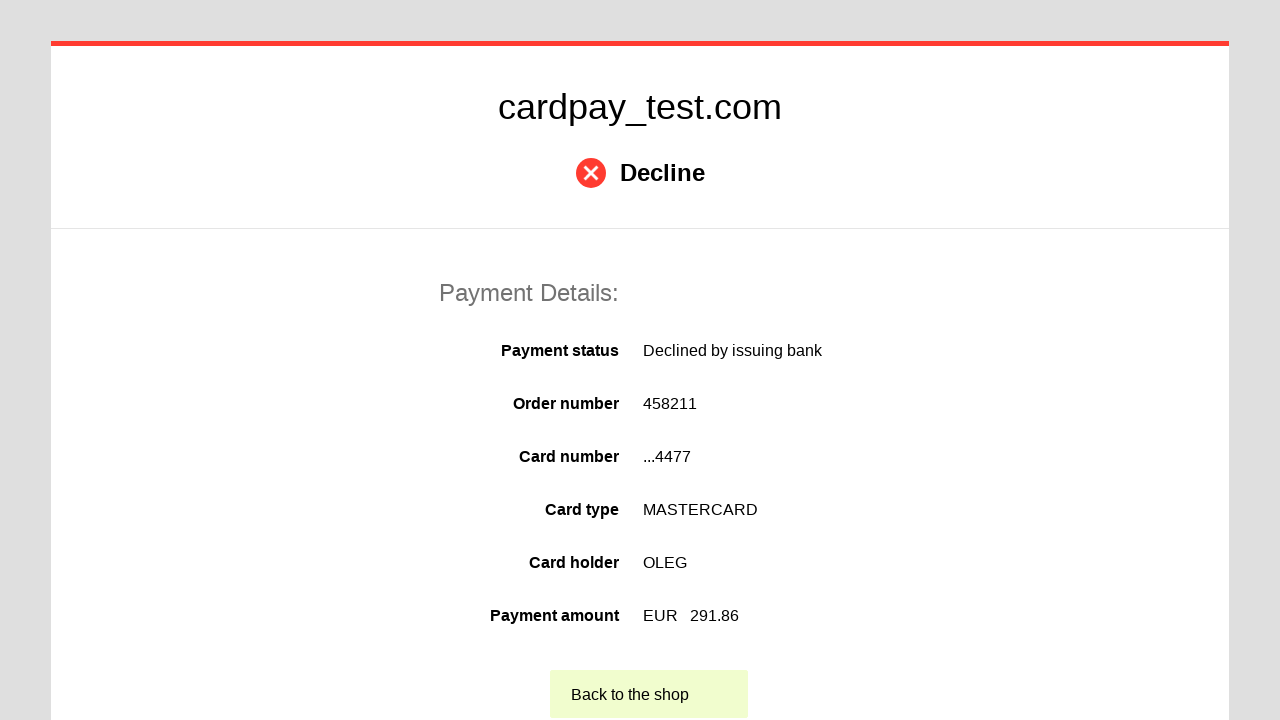

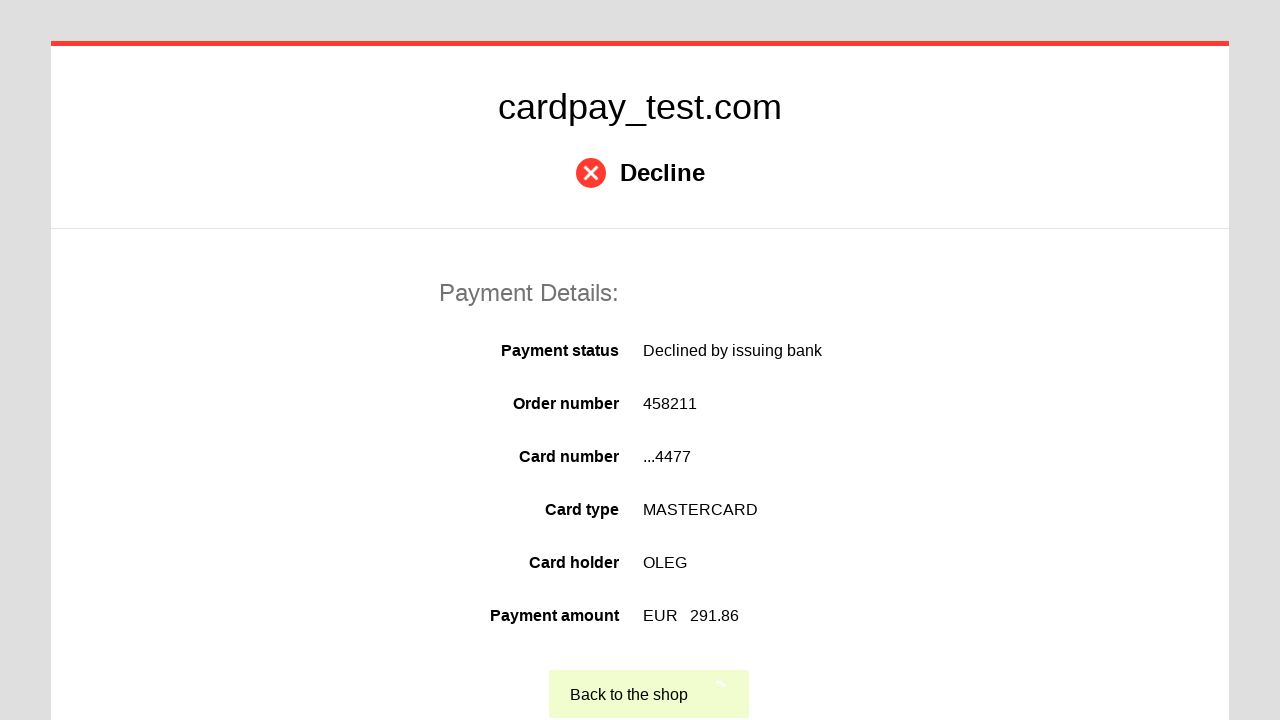